Tests multi-window browser automation by navigating to a shopping site, opening a new tab, switching to it to navigate to another site, and scrolling to the bottom of the page

Starting URL: https://shop-in.ovh/

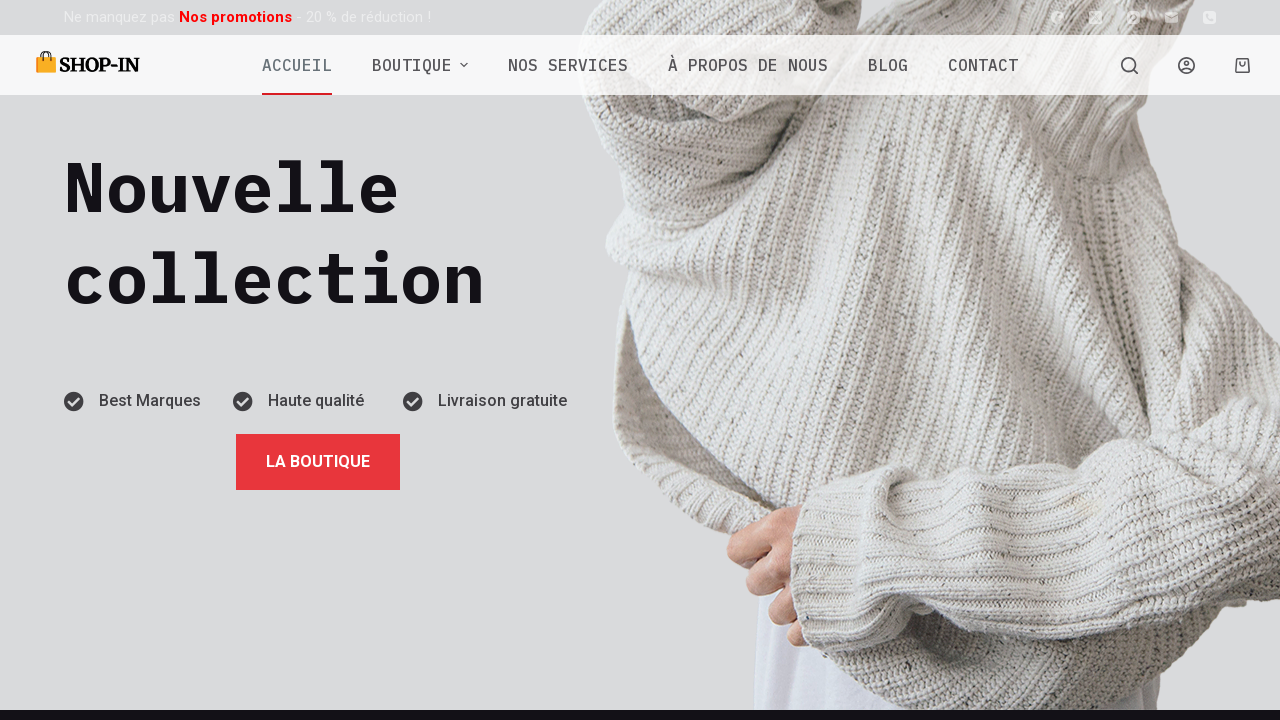

Navigated to shopping site https://shop-in.ovh/
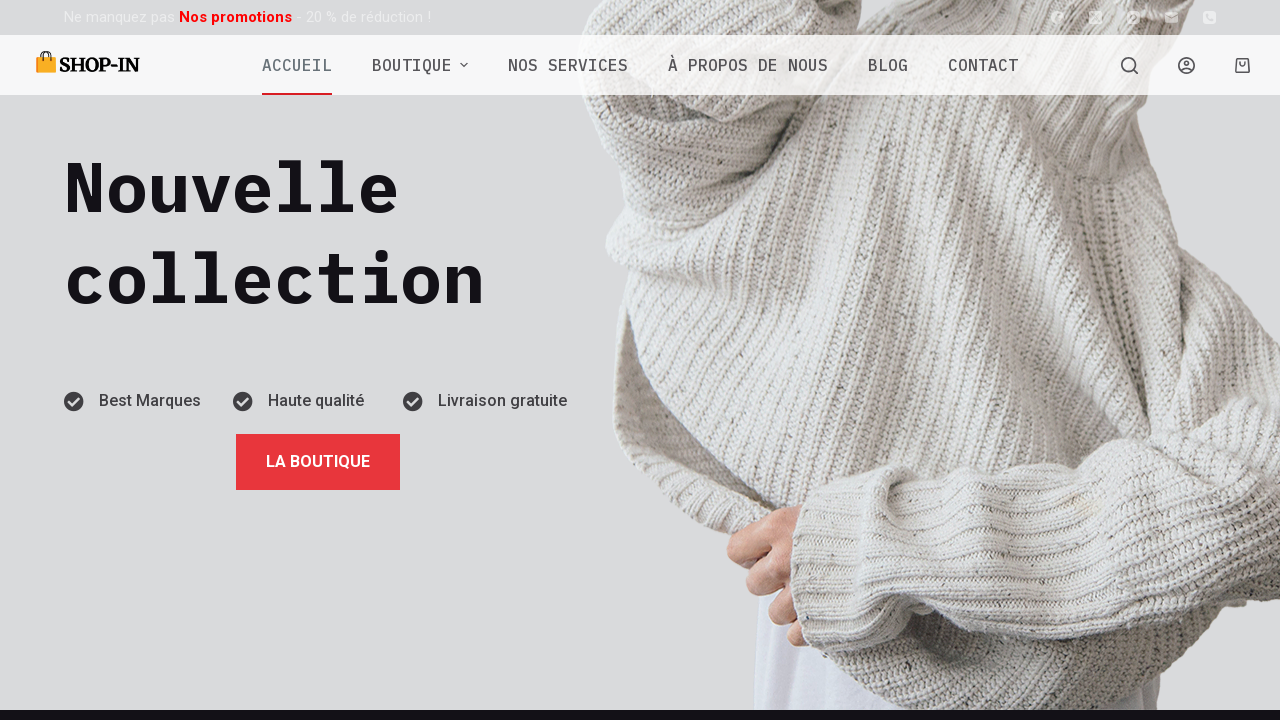

Opened a new tab in the browser
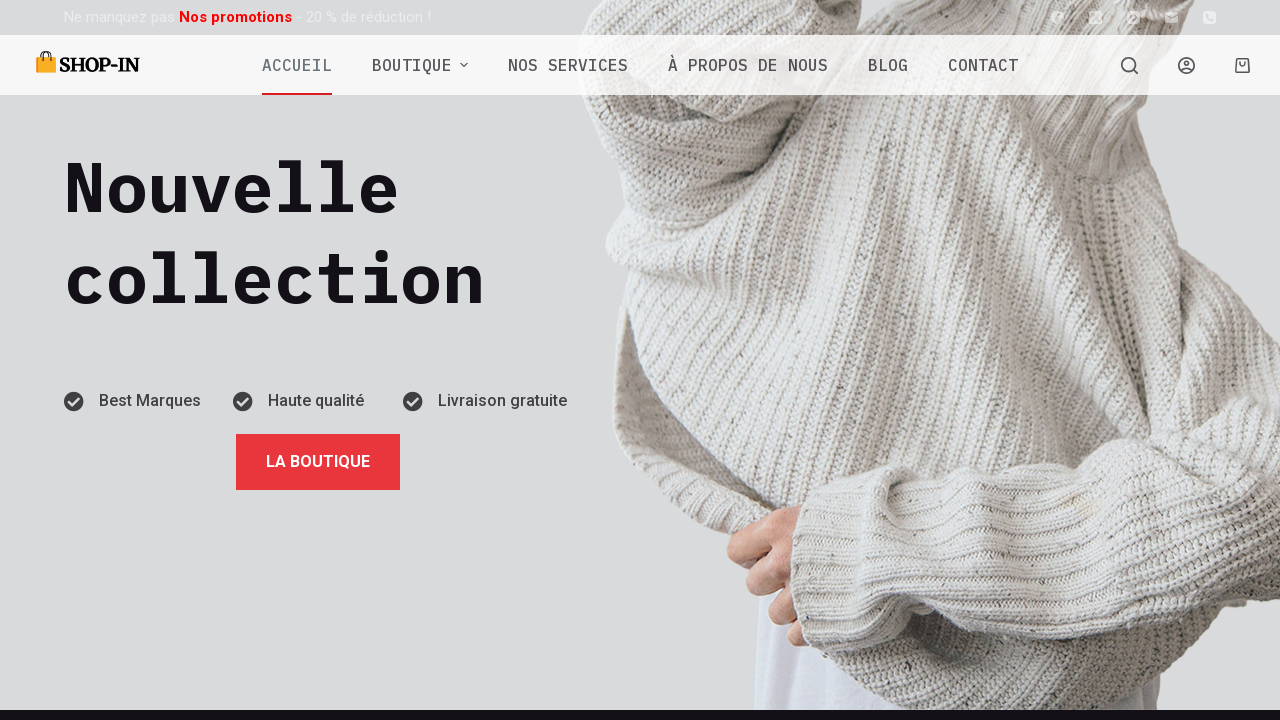

Navigated to https://the-internet.herokuapp.com/ in the new tab
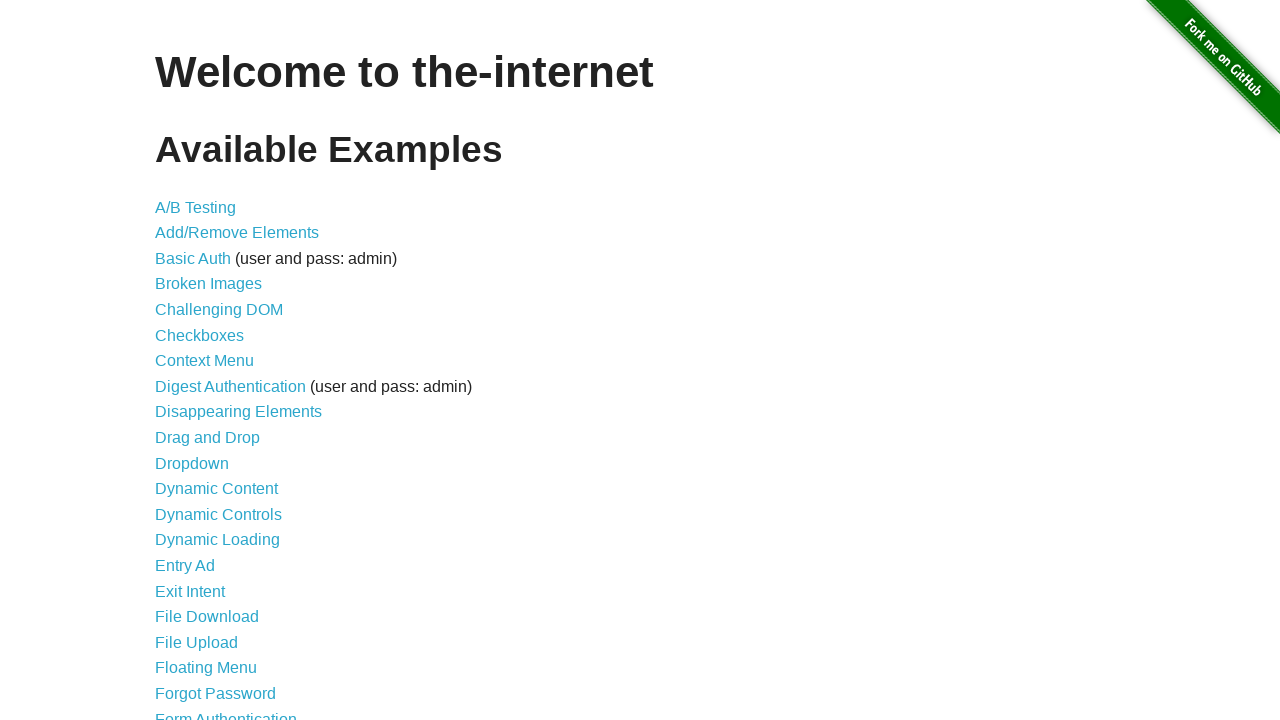

Scrolled to the bottom of the page in the new tab
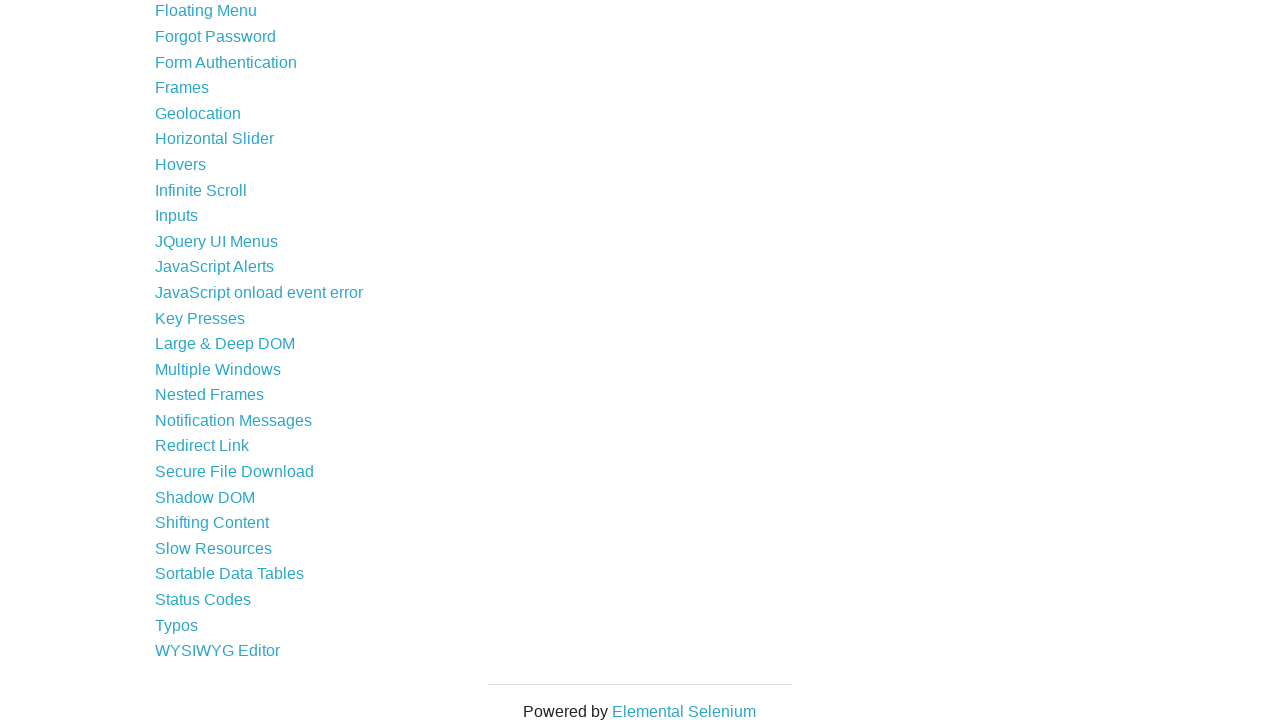

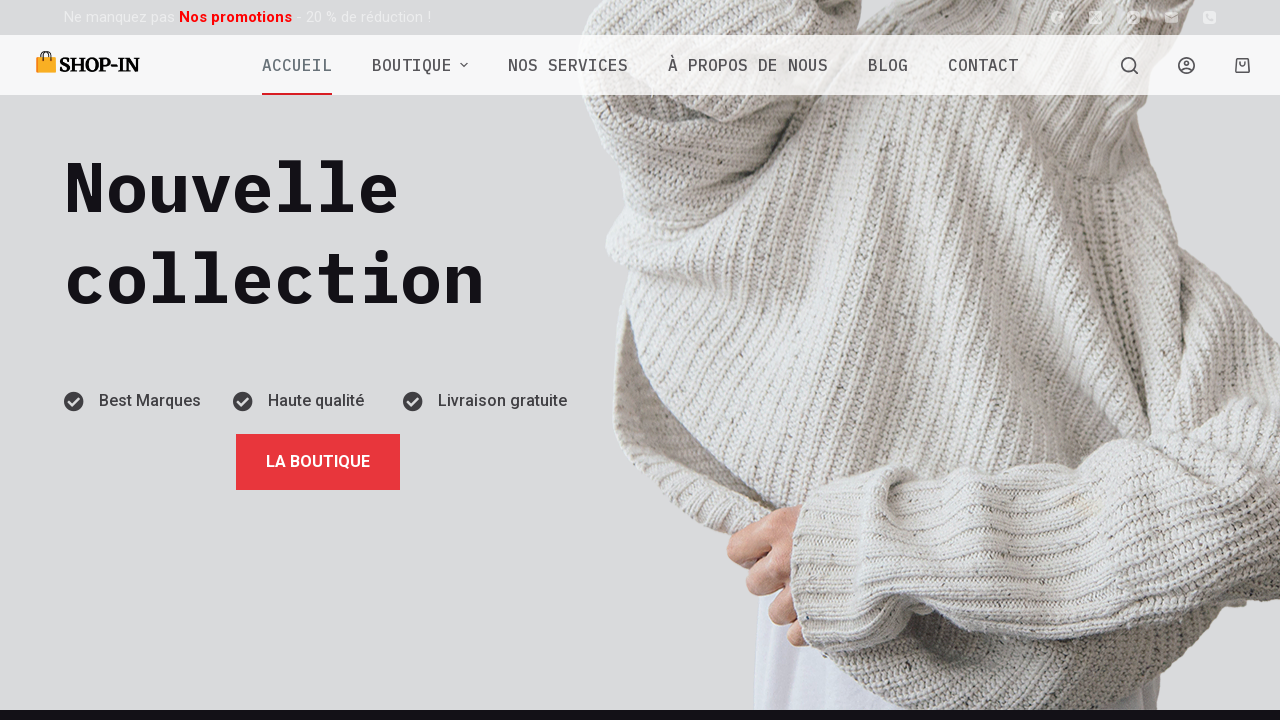